Tests a math exercise form by reading a value from the page, calculating a mathematical result (log of absolute value of 12*sin(x)), entering the answer, checking required checkboxes/radio buttons, and submitting the form.

Starting URL: http://suninjuly.github.io/math.html

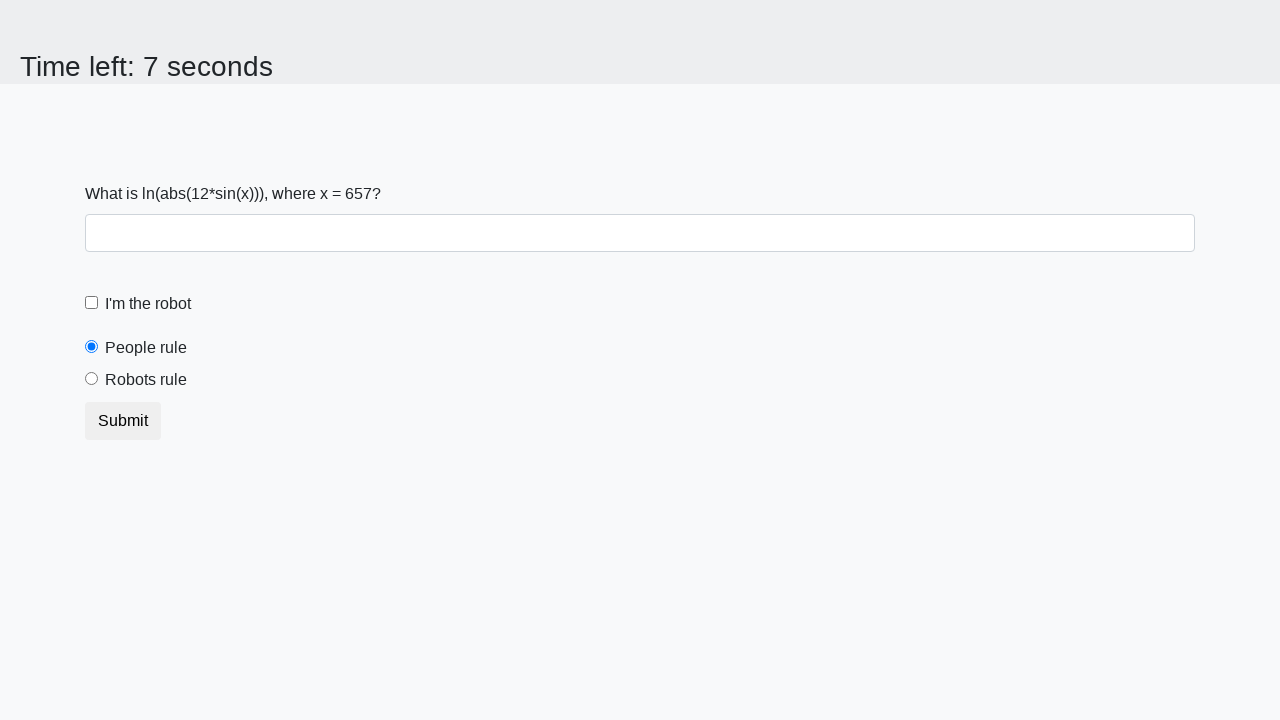

Located and read x value from page
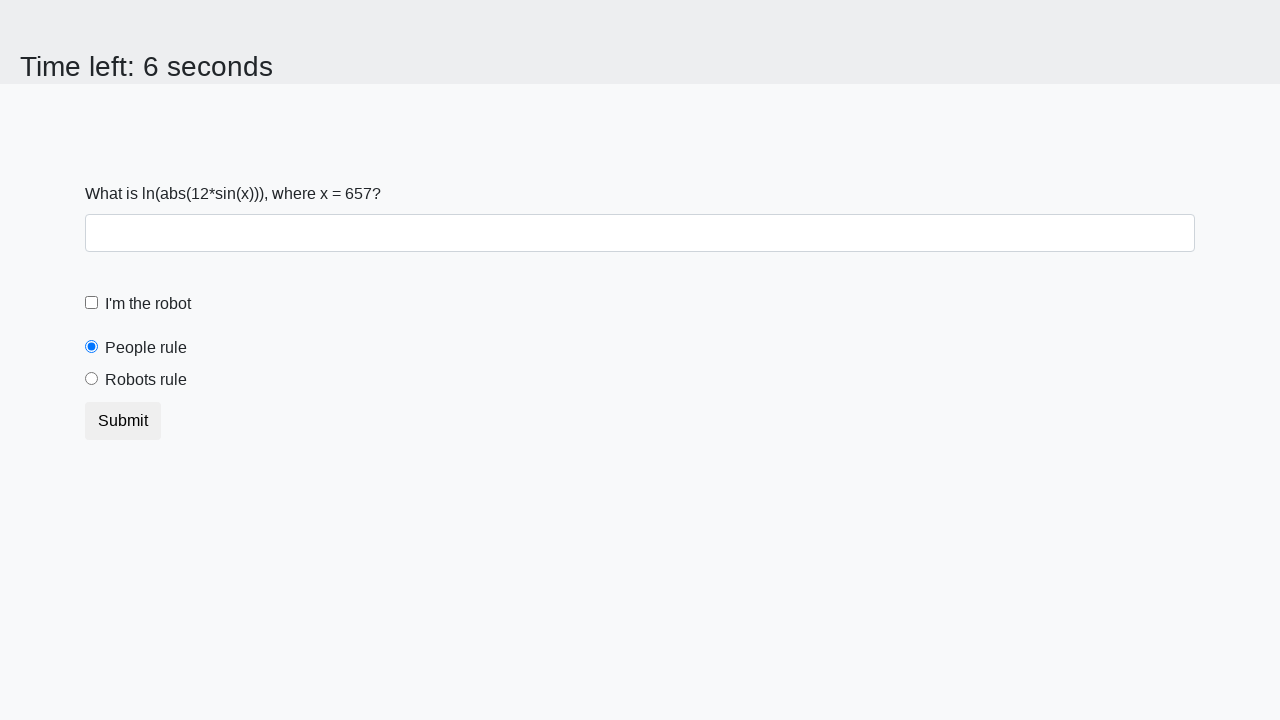

Calculated y = log(abs(12*sin(657))) = 1.5585163675762297
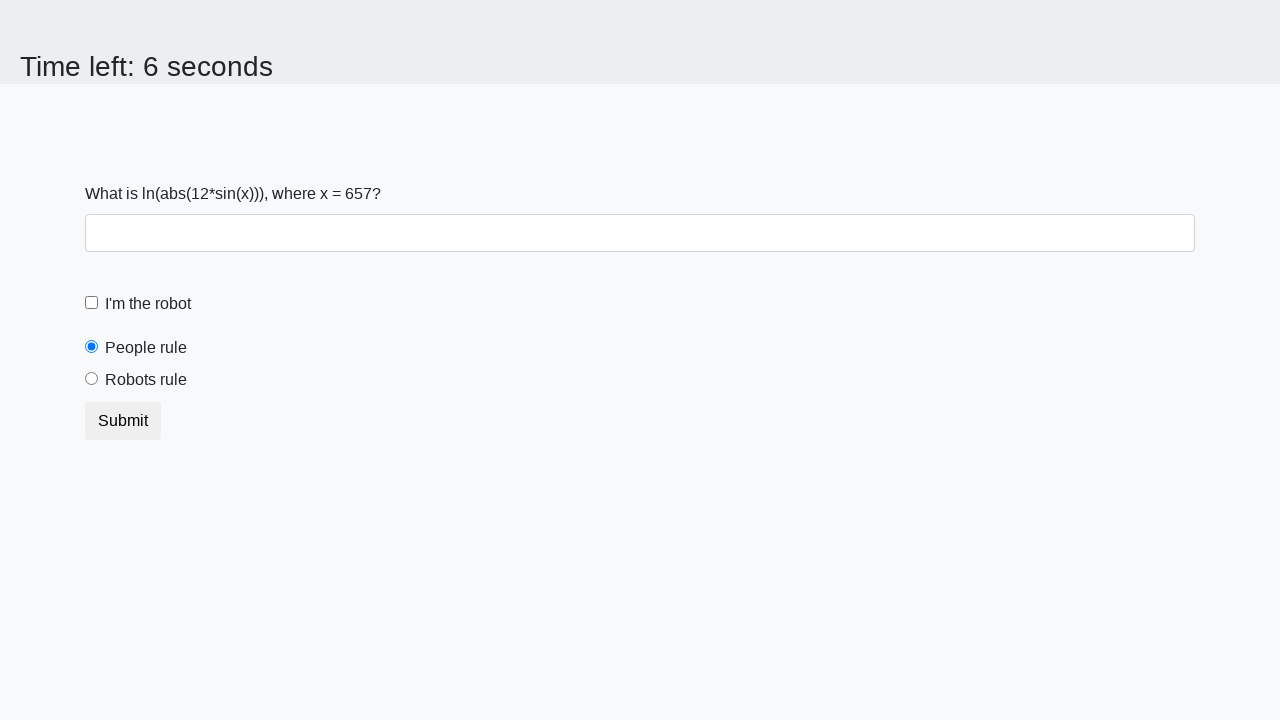

Filled answer field with calculated value: 1.5585163675762297 on .form-control
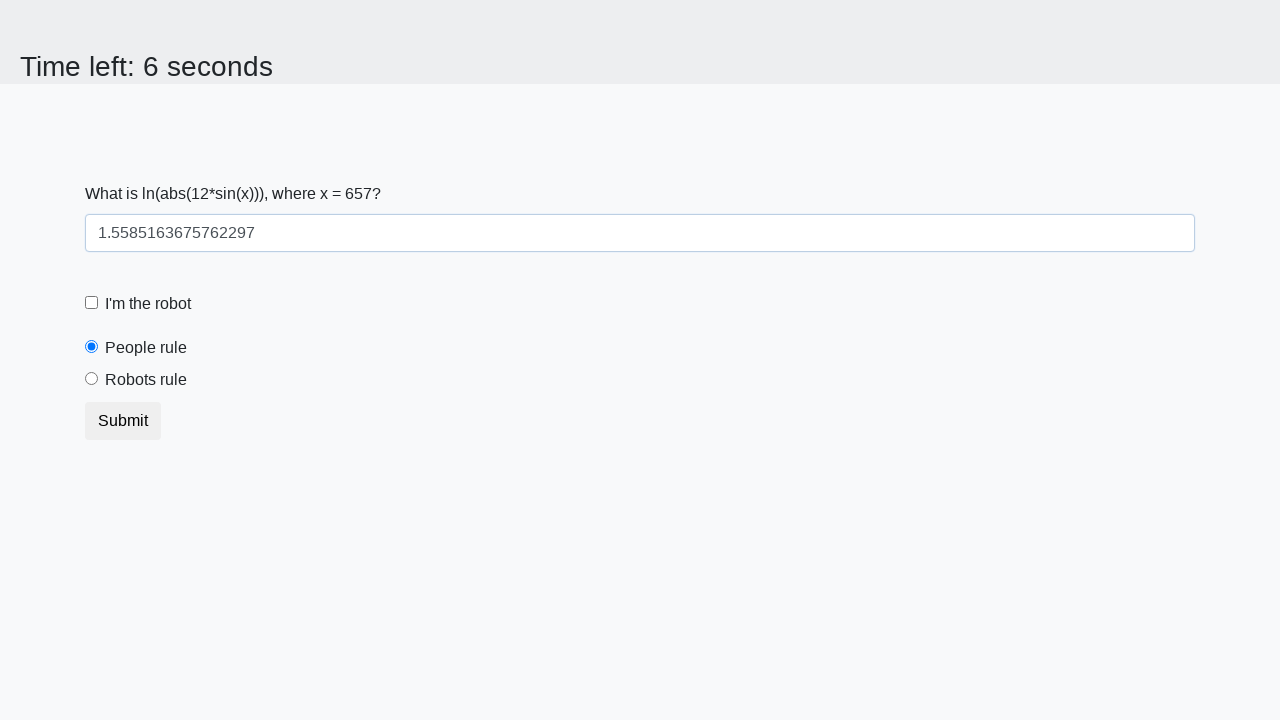

Checked the robot checkbox at (148, 304) on label[for='robotCheckbox']
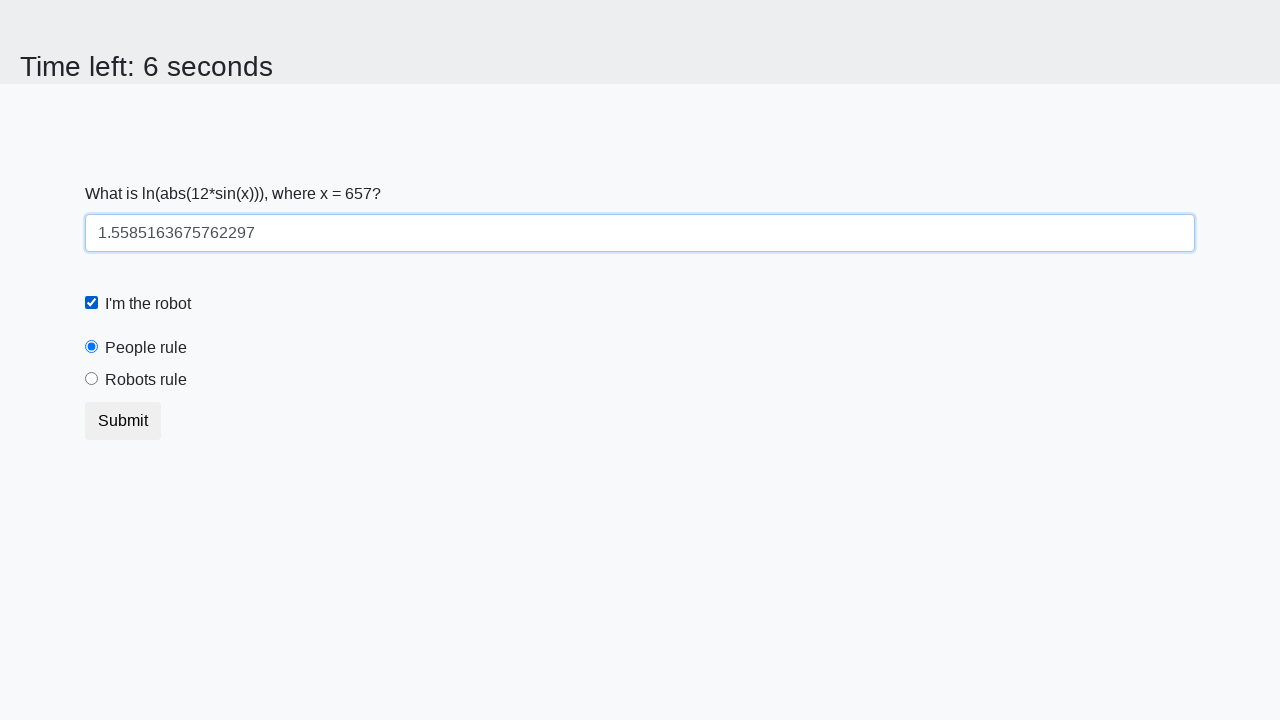

Selected the robots rule radio button at (146, 380) on label[for='robotsRule']
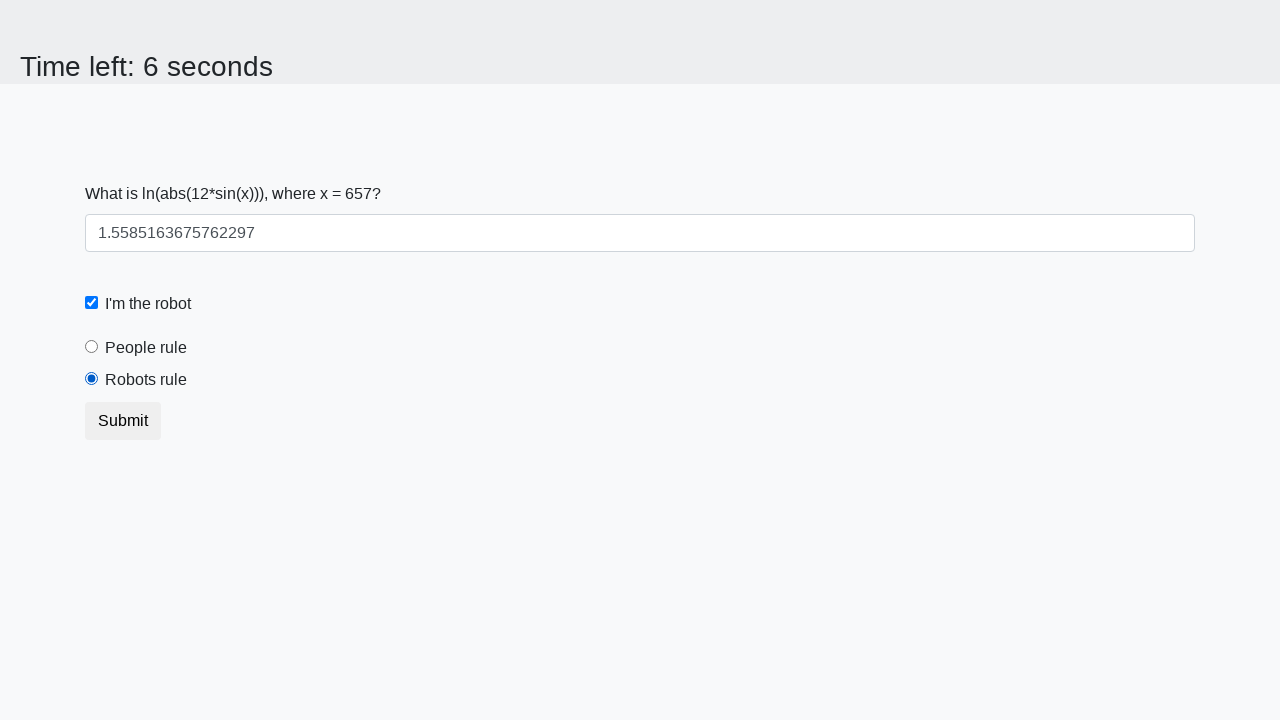

Submitted the form at (123, 421) on .btn.btn-default
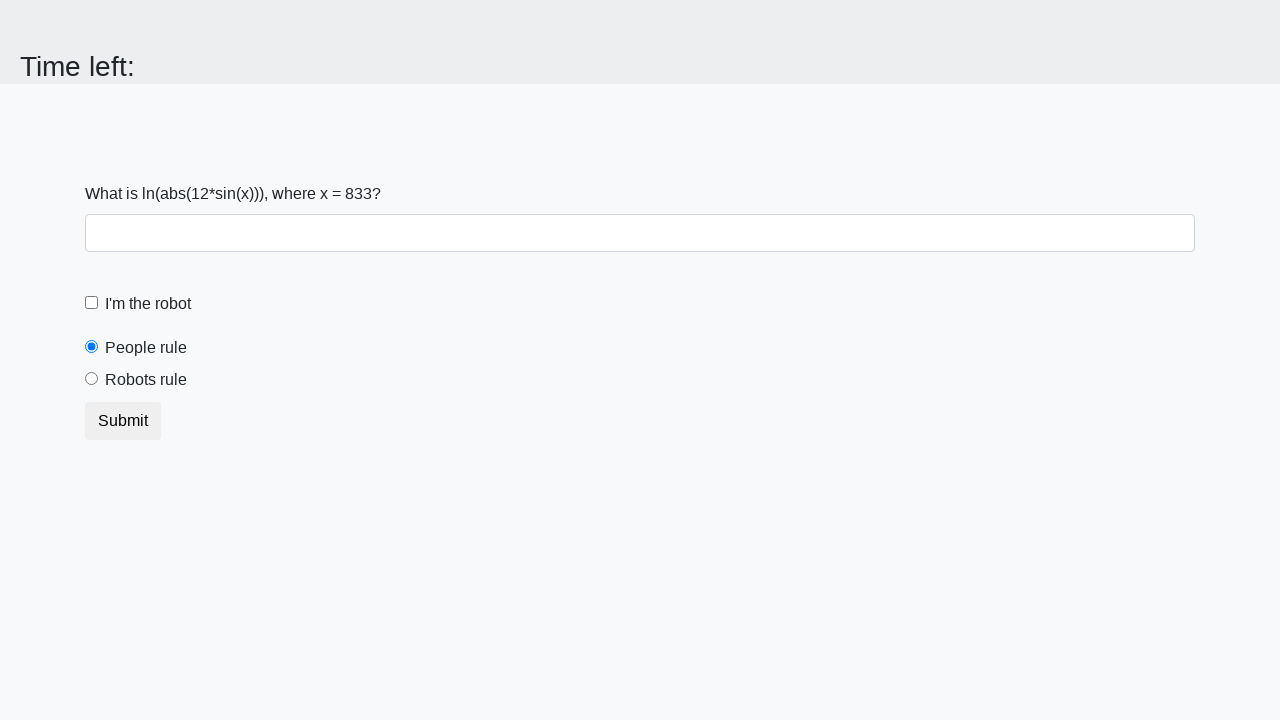

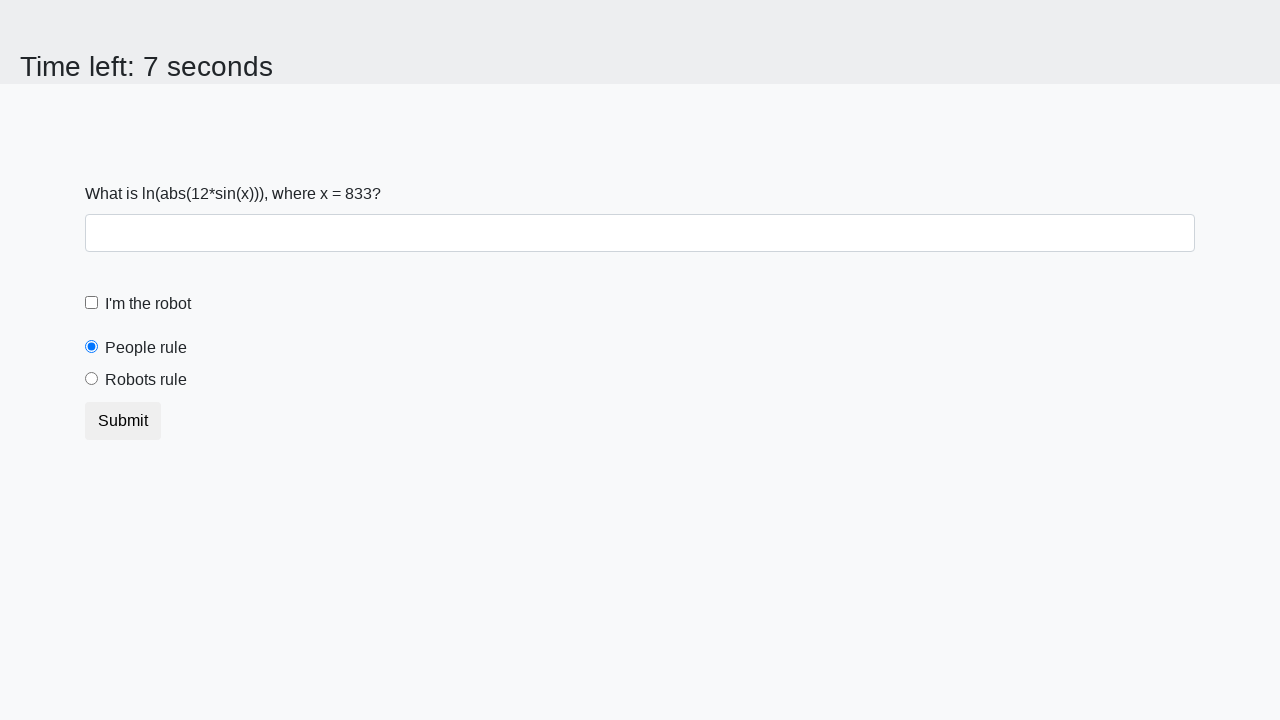